Verifies that clearing the editor results in an empty editor field

Starting URL: https://www.jdoodle.com/online-java-compiler

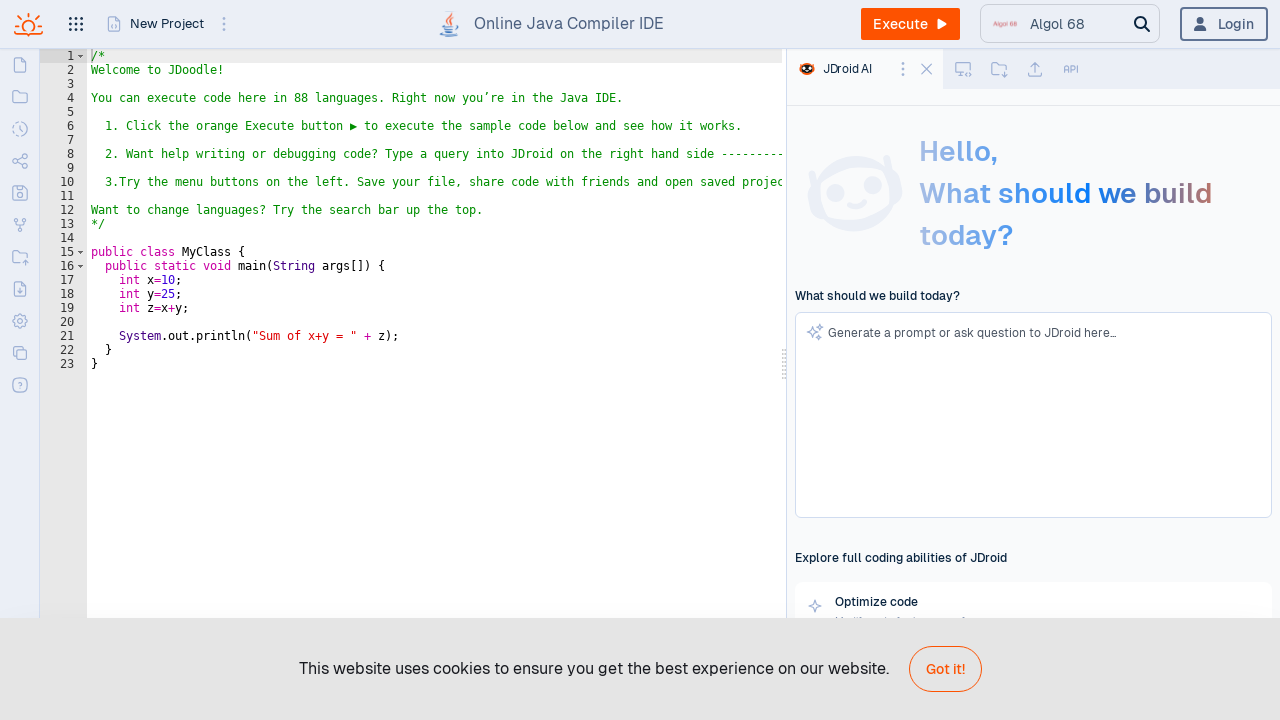

Clicked on editor input area at (466, 378) on #ideCodeEditor .ace_scroller > .ace_content
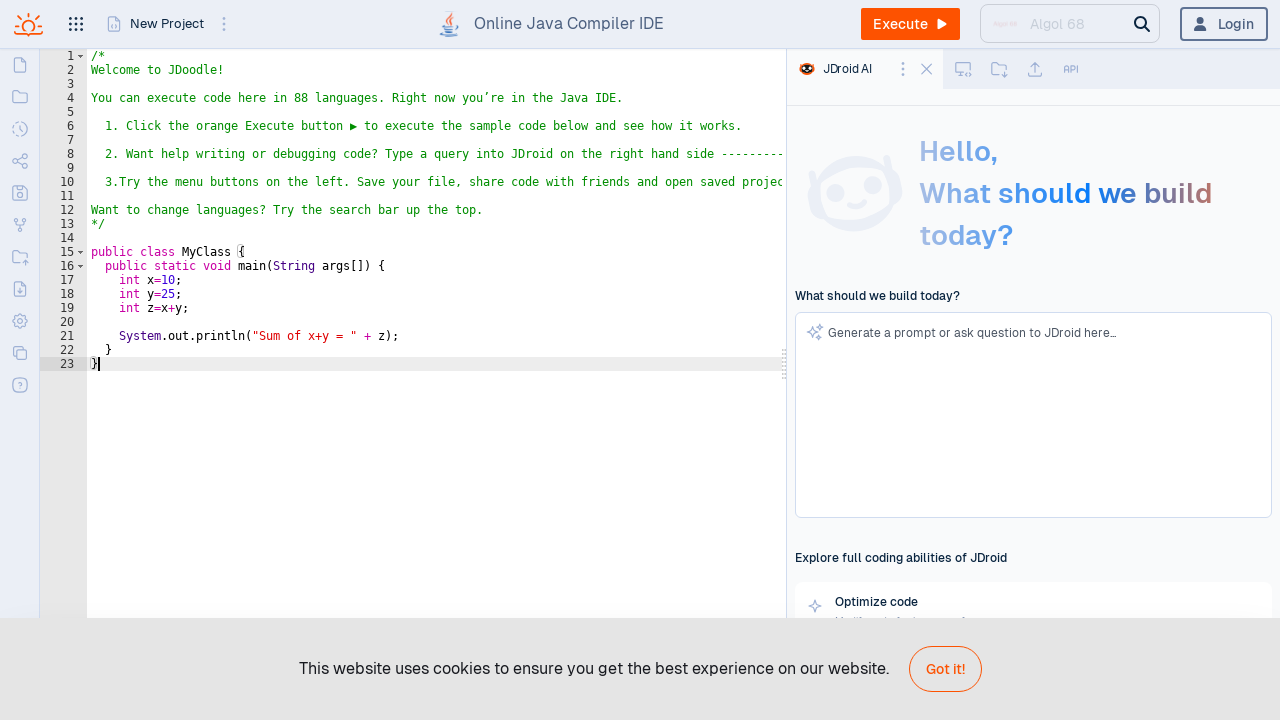

Pressed Ctrl+A to select all text in editor
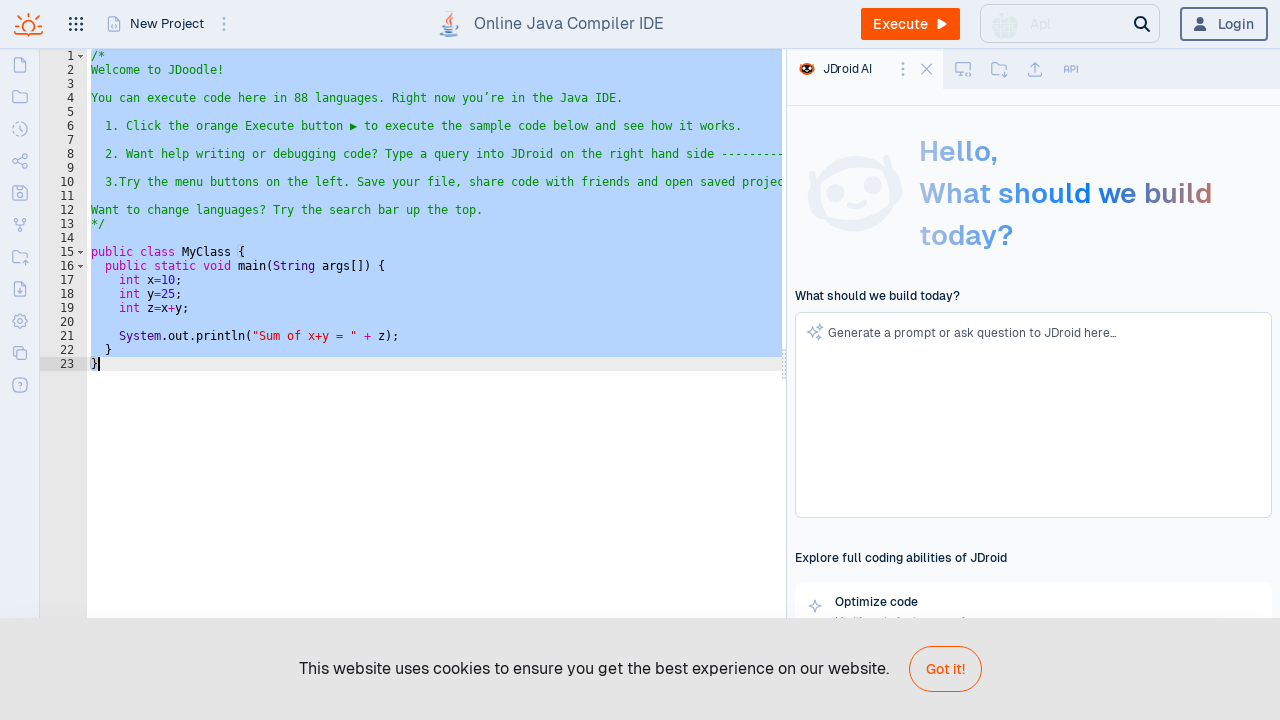

Pressed Delete to clear selected text
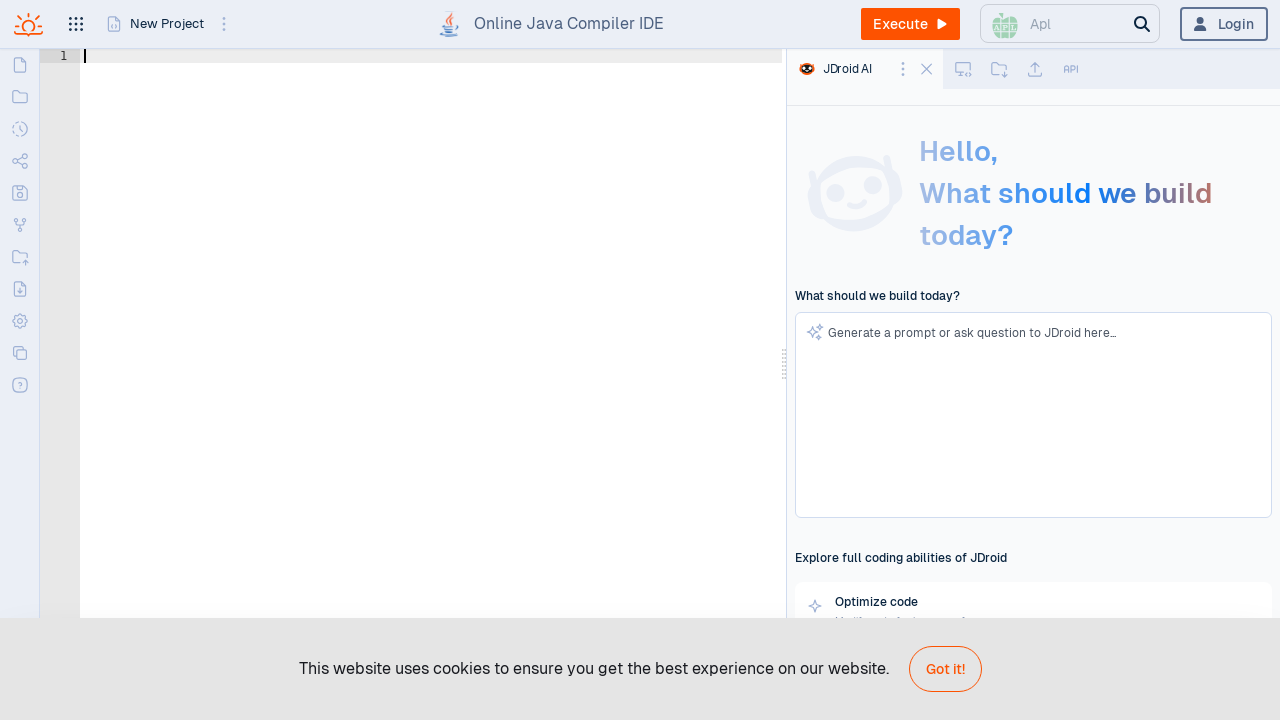

Verified that editor field is now empty
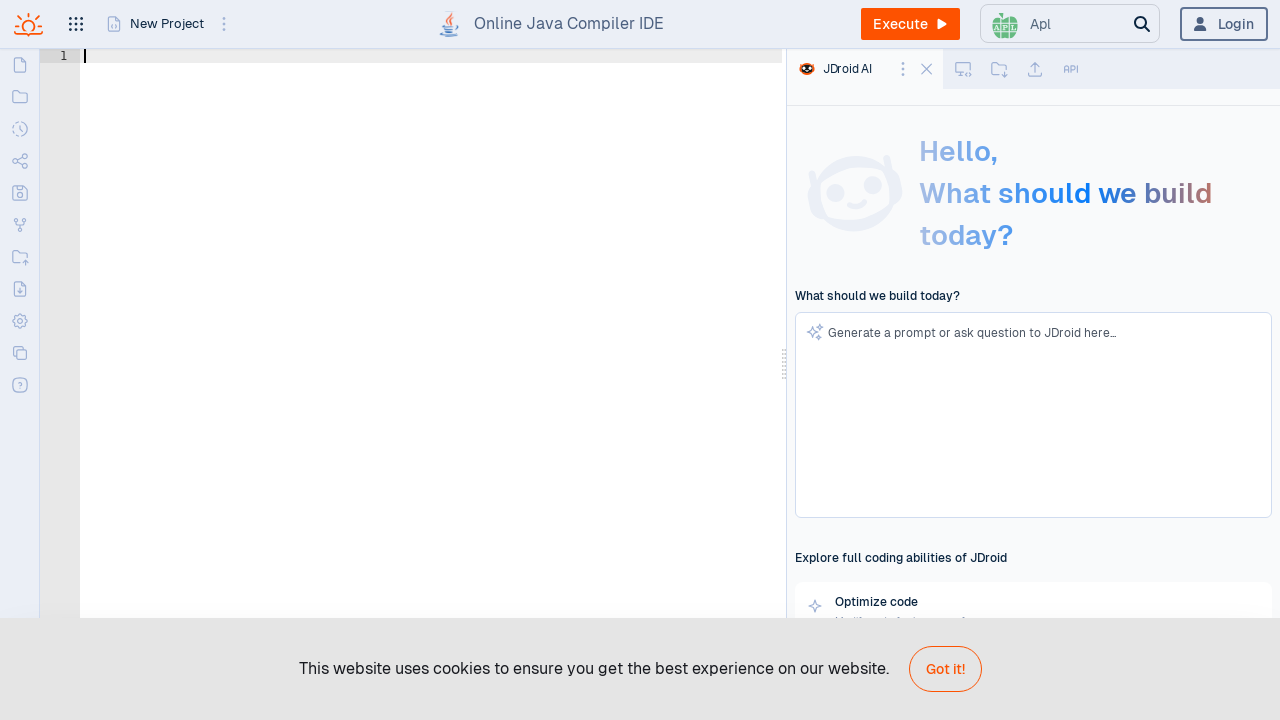

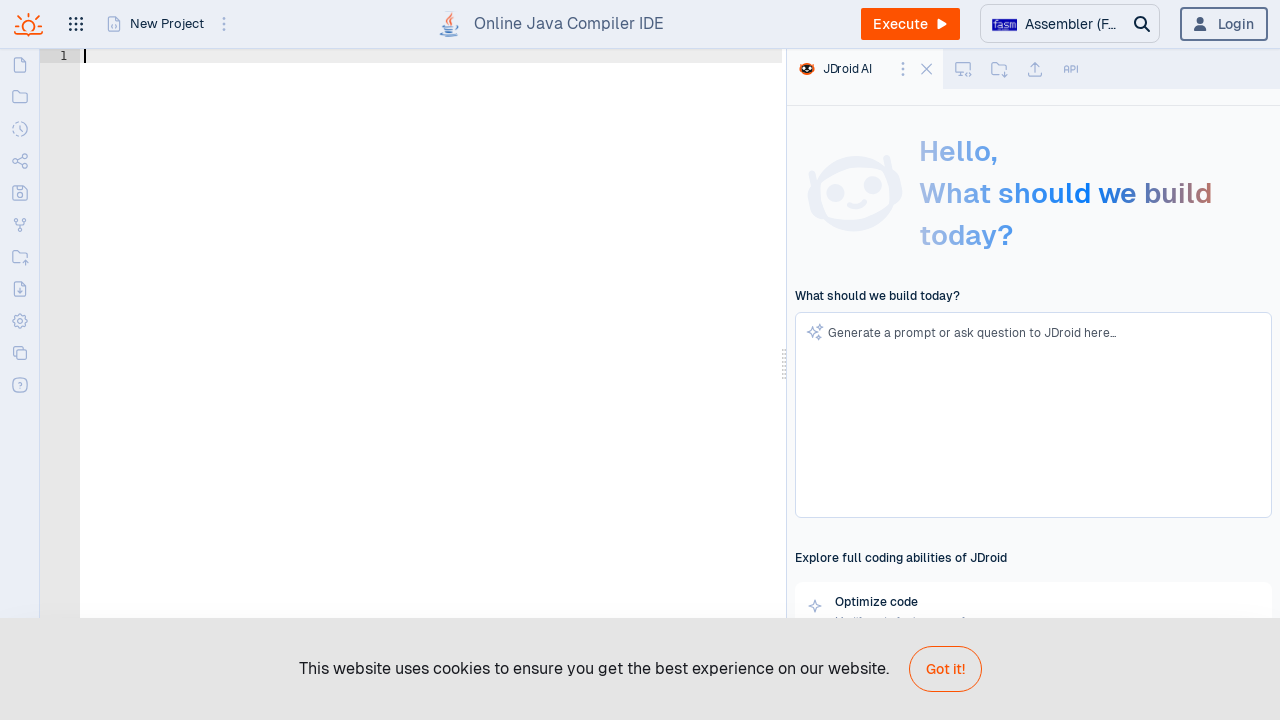